Tests a banking demo application by selecting a customer, logging in, selecting an account, making a deposit, verifying the deposit success message, and attempting a withdrawal.

Starting URL: https://www.globalsqa.com/angularJs-protractor/BankingProject/#/login

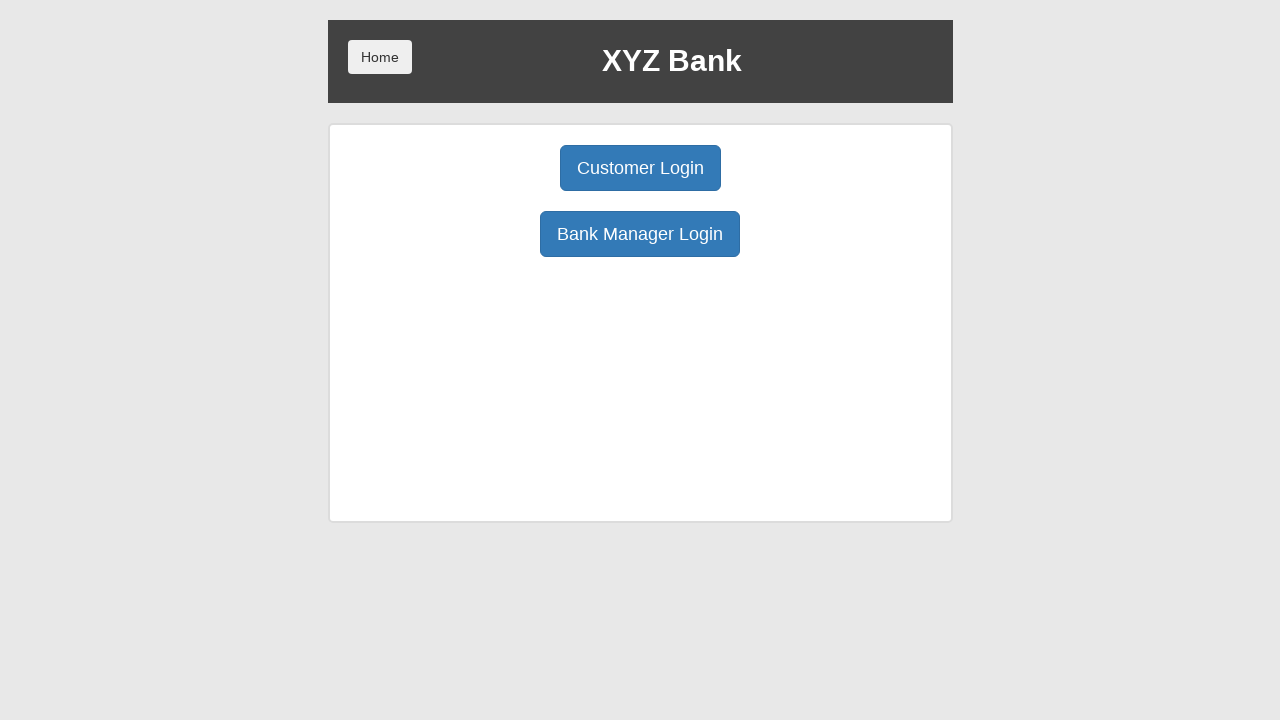

Clicked Customer Login button at (640, 168) on button.btn.btn-primary.btn-lg
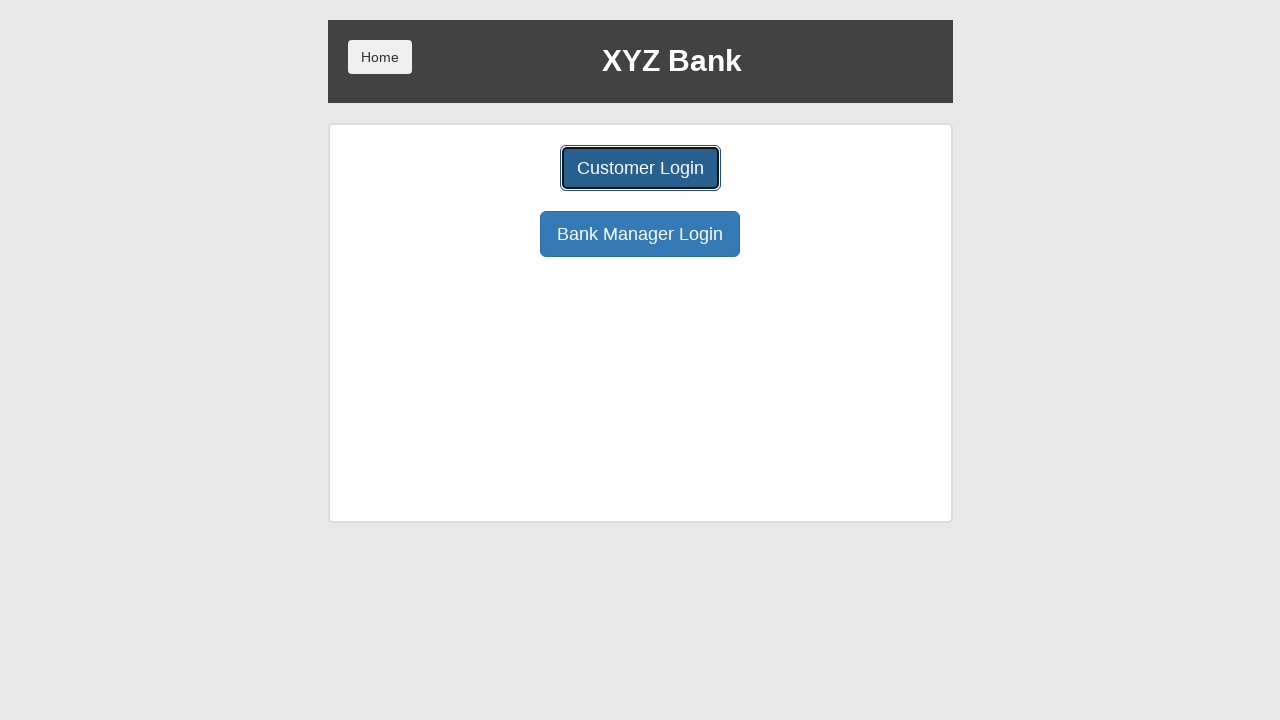

Selected customer Harry Potter from dropdown on #userSelect
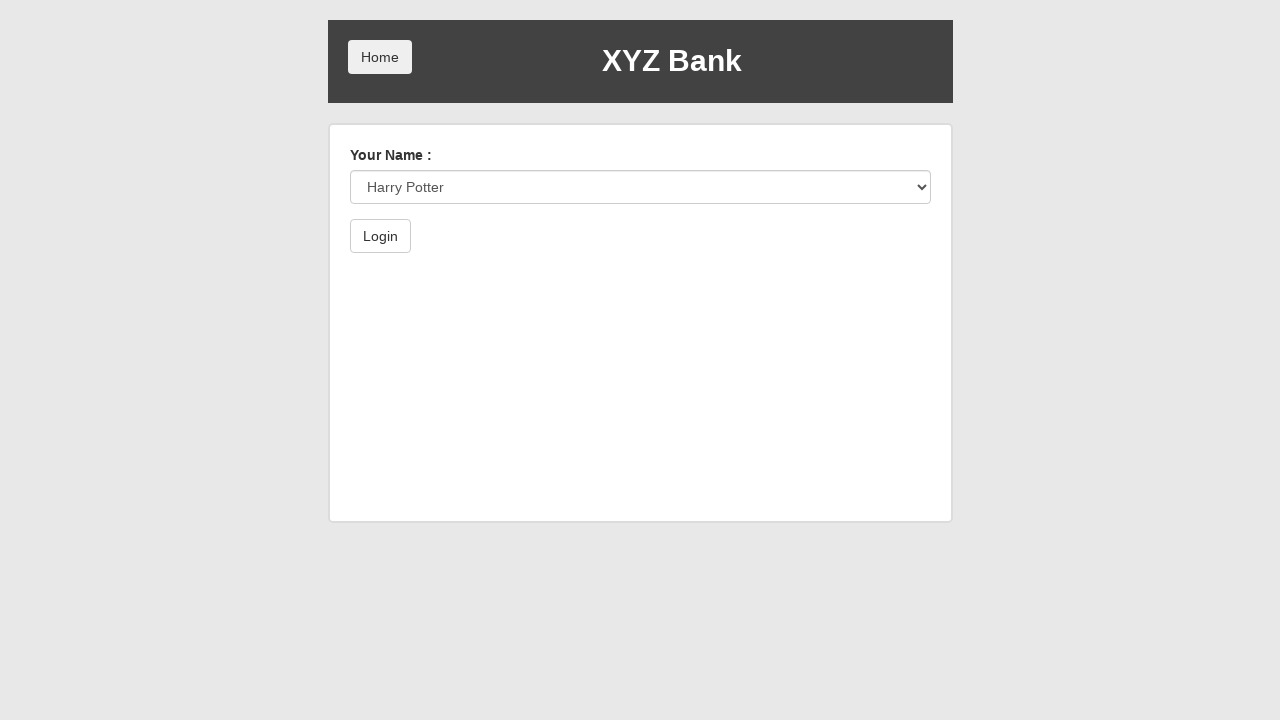

Clicked login/submit button to authenticate at (380, 236) on button[type='submit']
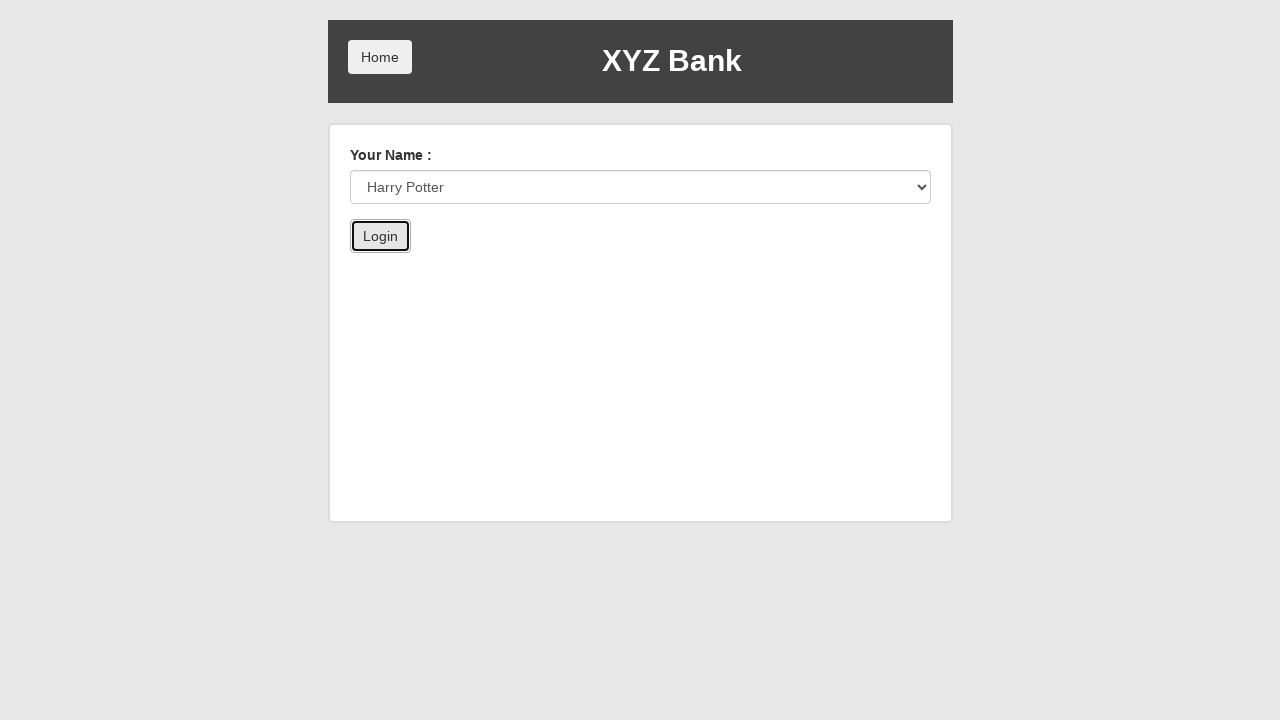

Account selection page loaded
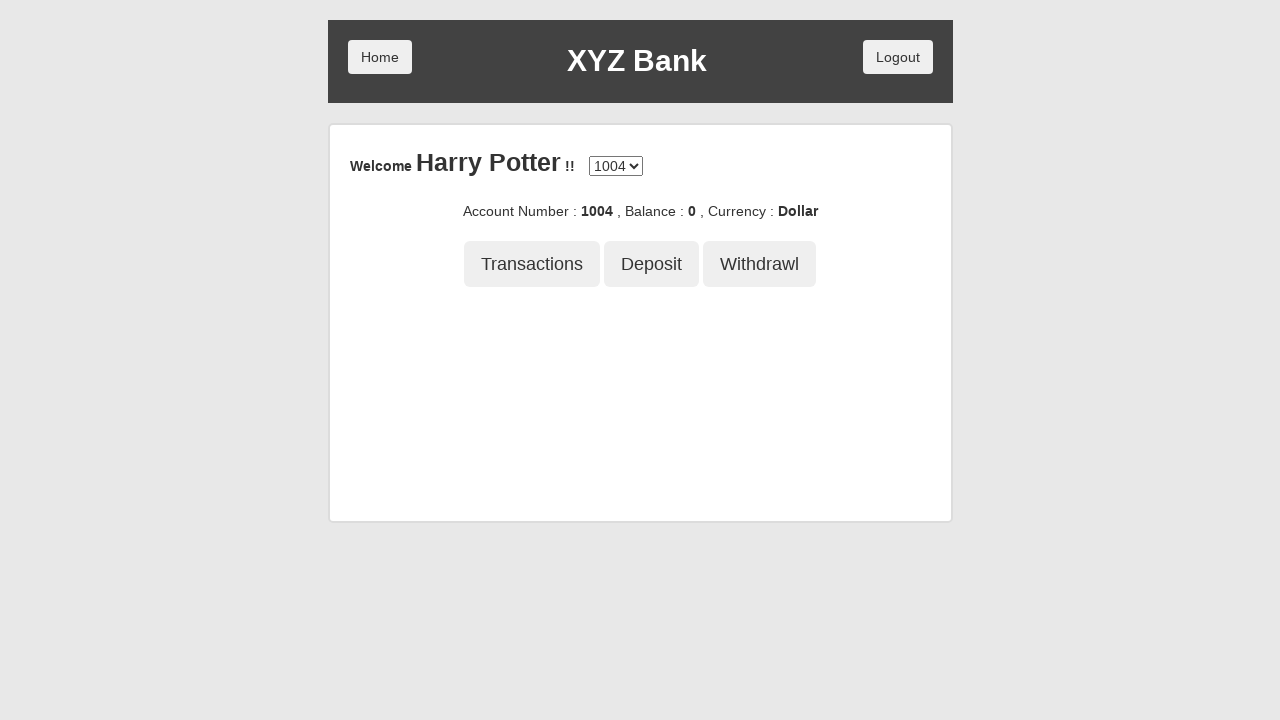

Selected account 1005 on select[name='accountSelect']
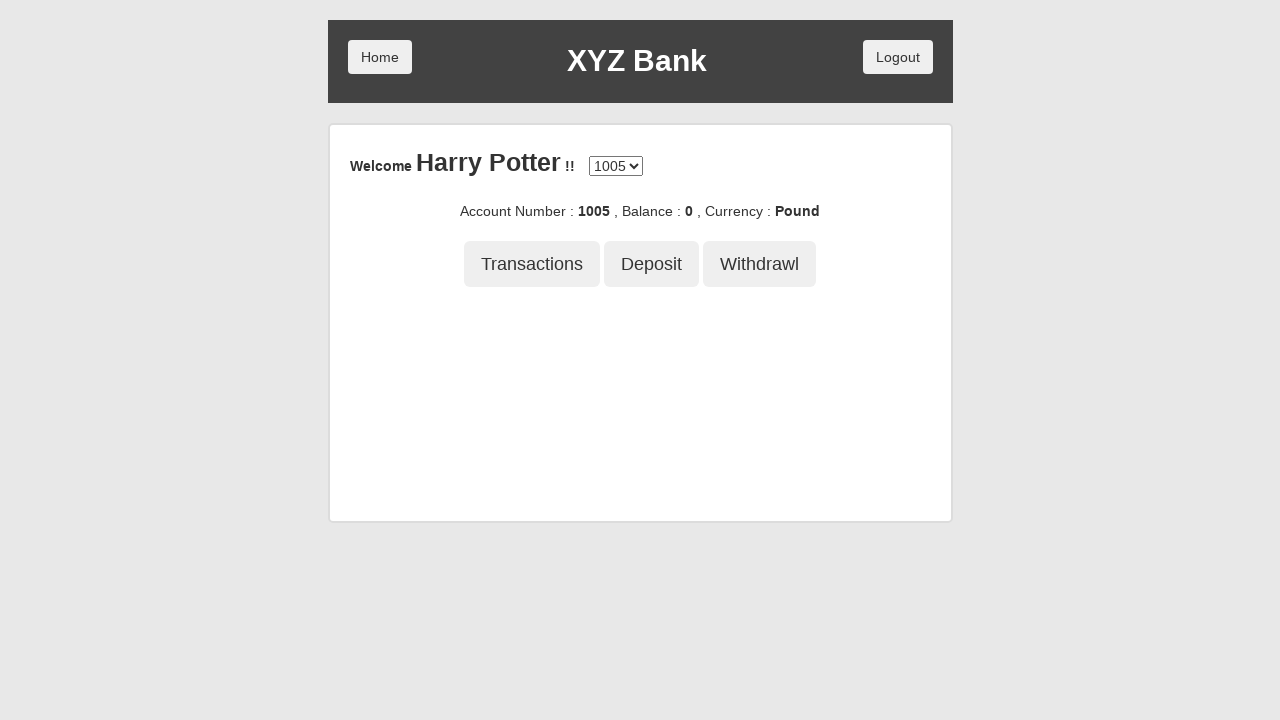

Clicked Deposit button at (652, 264) on button[ng-click='deposit()']
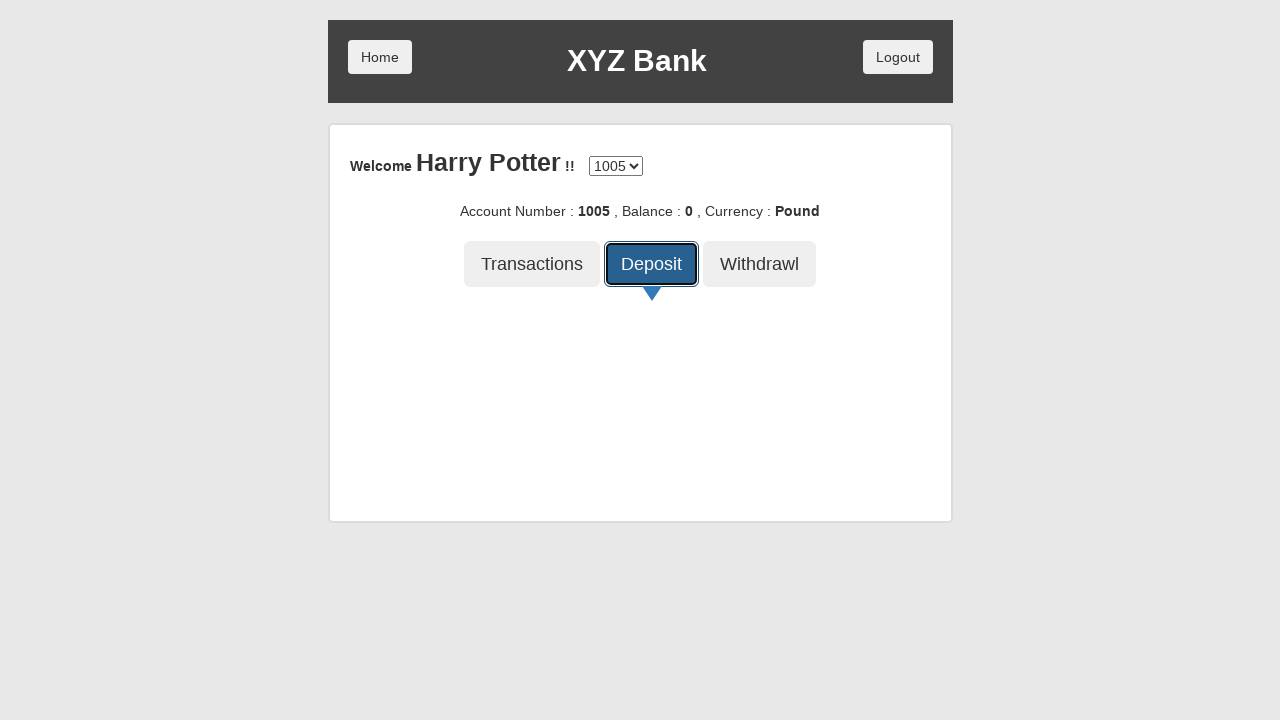

Entered deposit amount of 5000 on input[ng-model='amount']
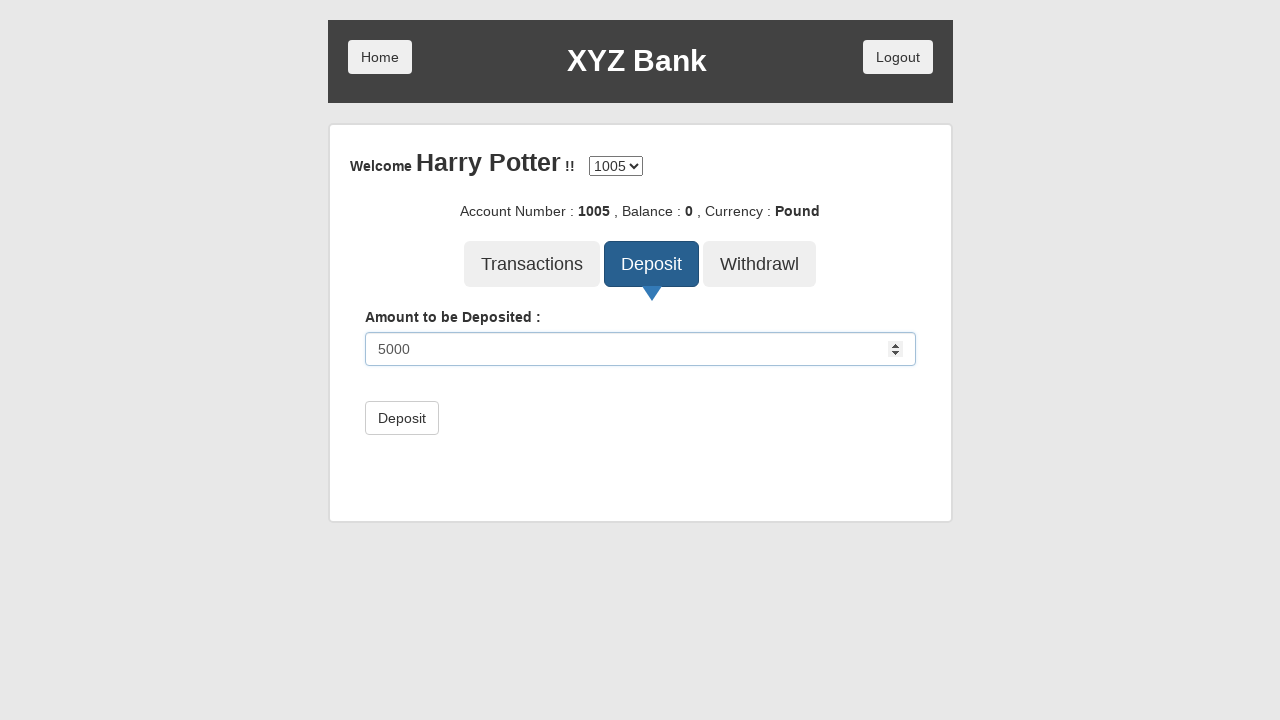

Clicked submit button to complete deposit at (402, 418) on button[type='submit']
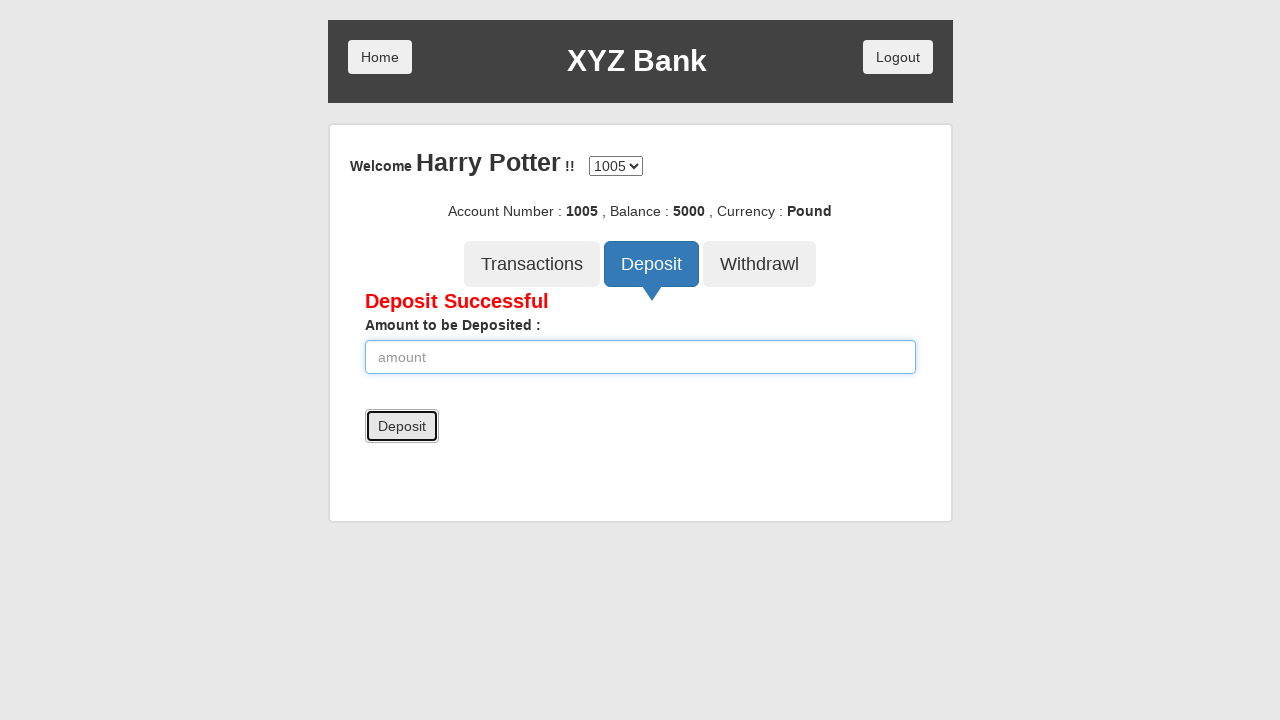

Deposit success message appeared
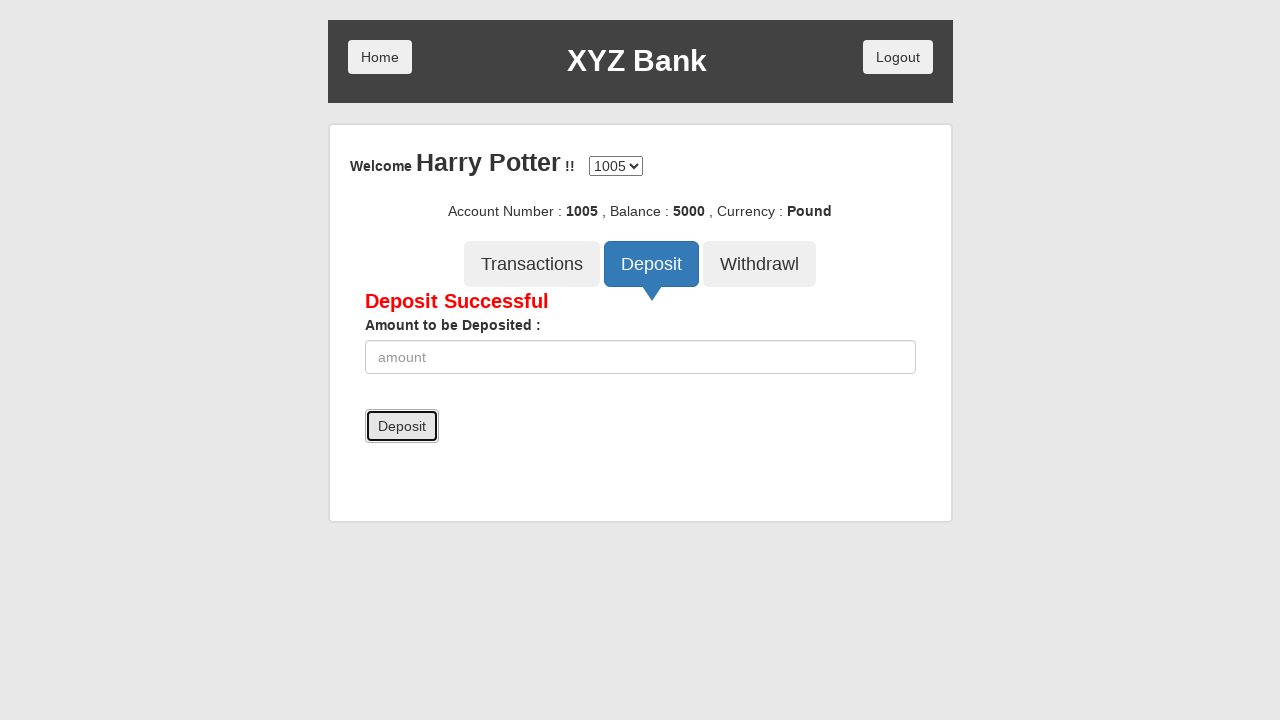

Located success message element
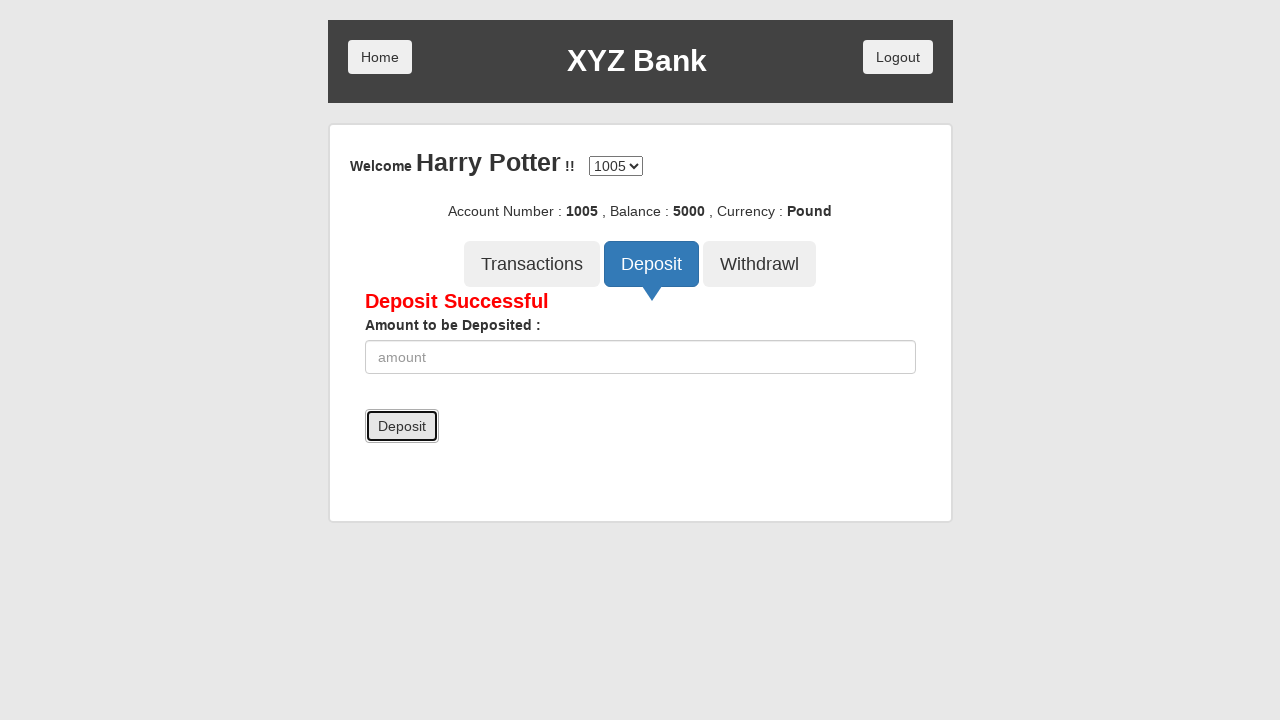

Verified deposit success message text
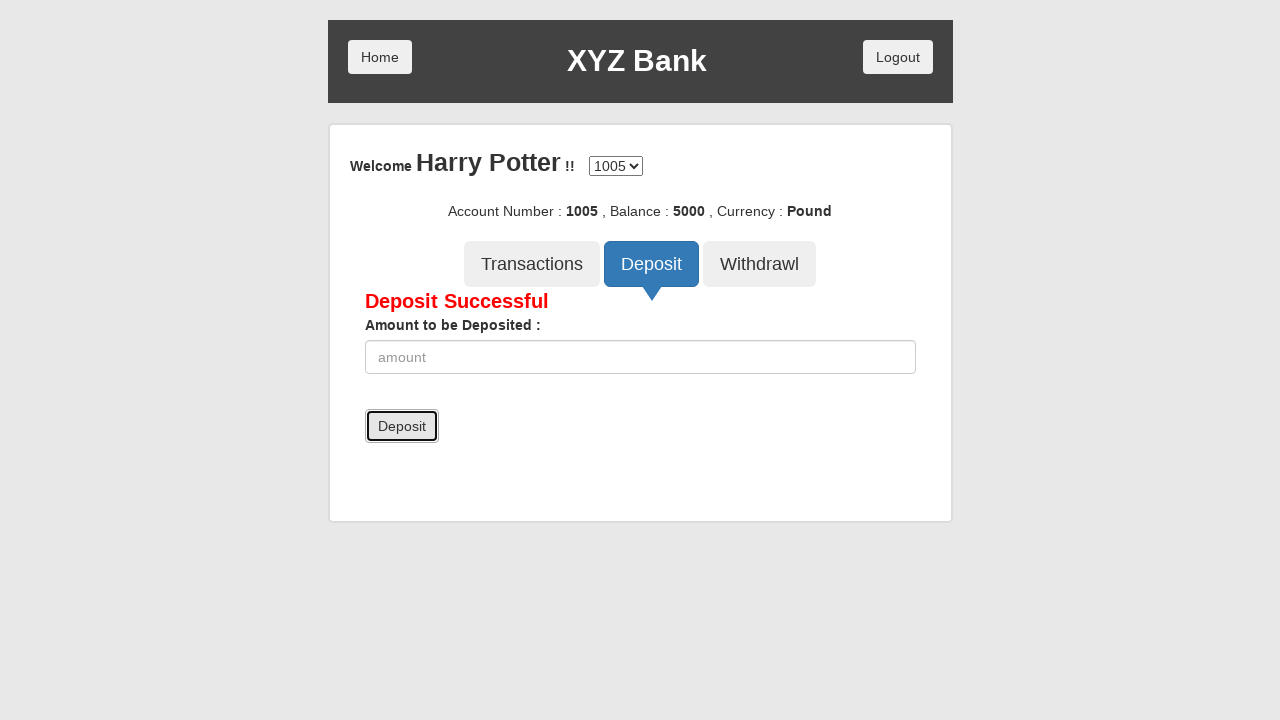

Clicked Withdrawal button at (760, 264) on button[ng-click='withdrawl()']
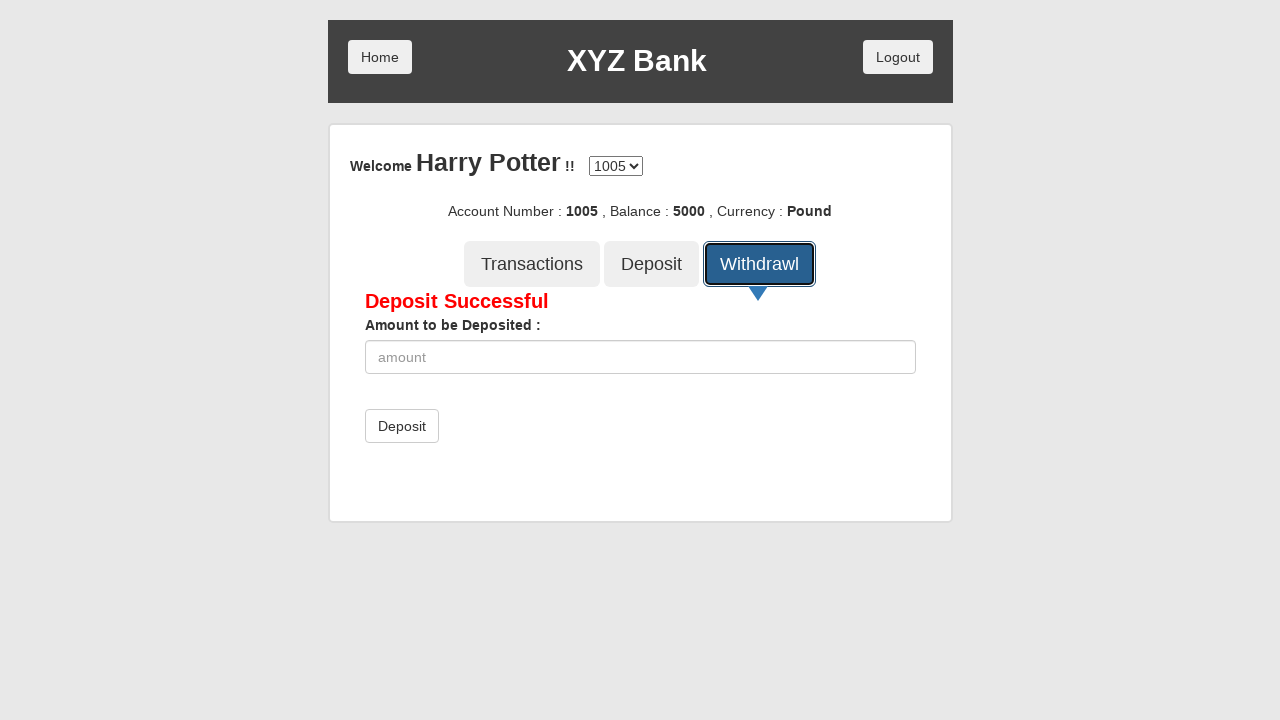

Withdrawal form loaded and amount input field is visible
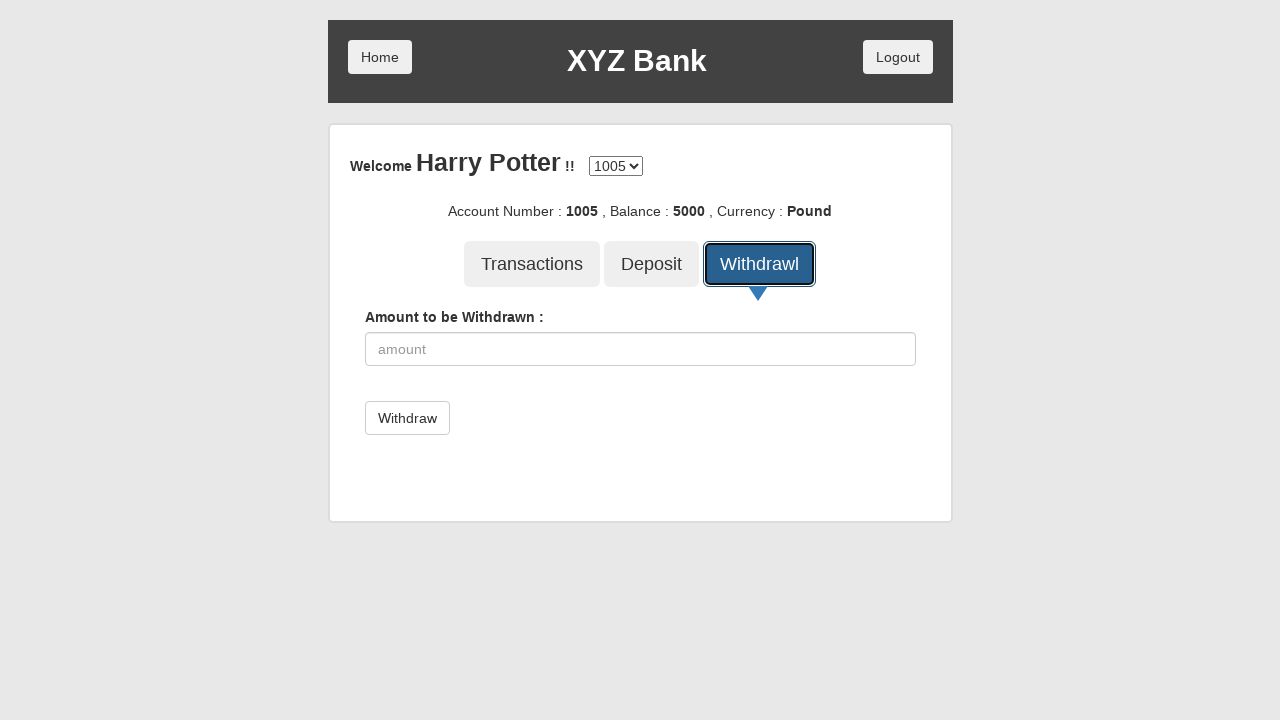

Entered withdrawal amount of 6000 on input[ng-model='amount']
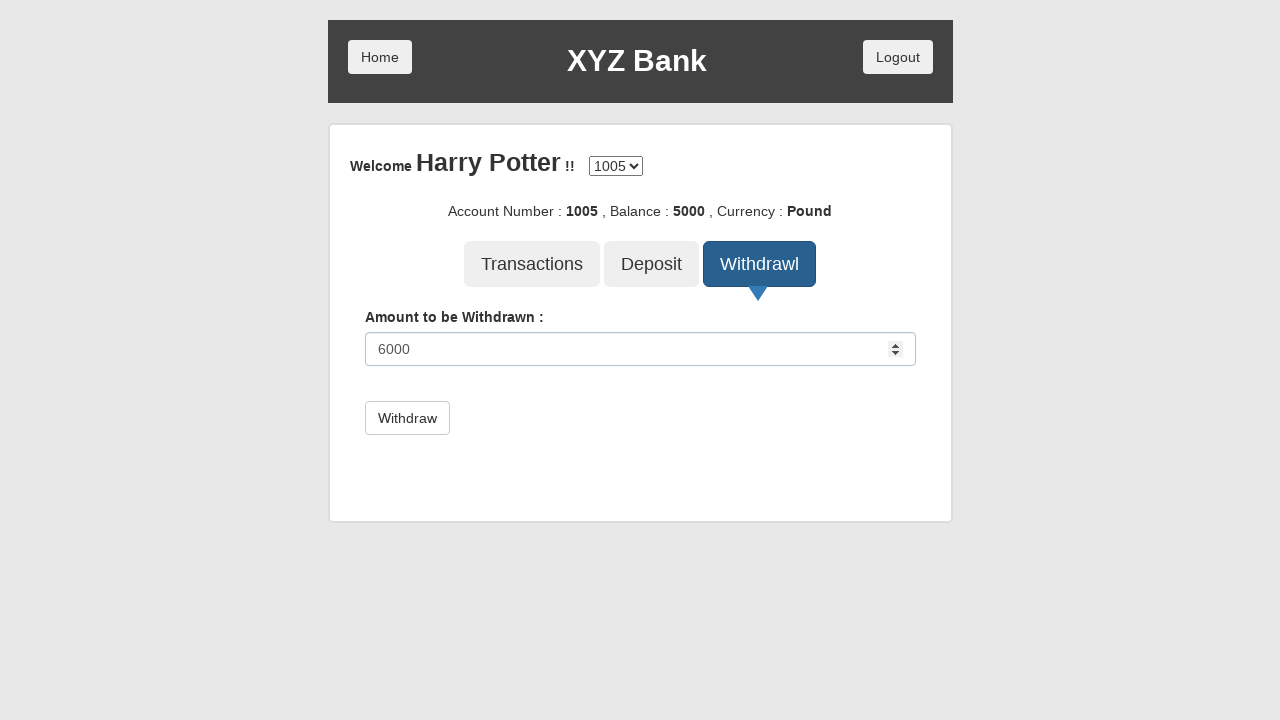

Clicked submit button to complete withdrawal at (407, 418) on form button[type='submit']
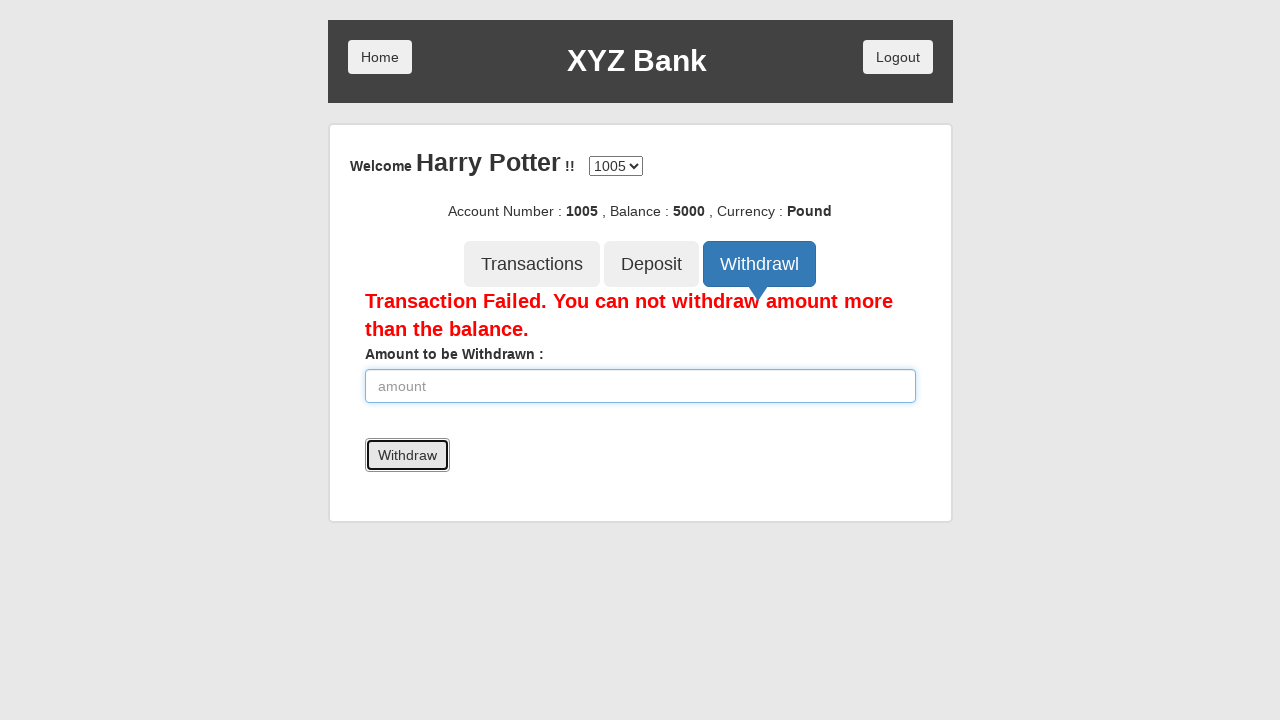

Withdrawal transaction message appeared
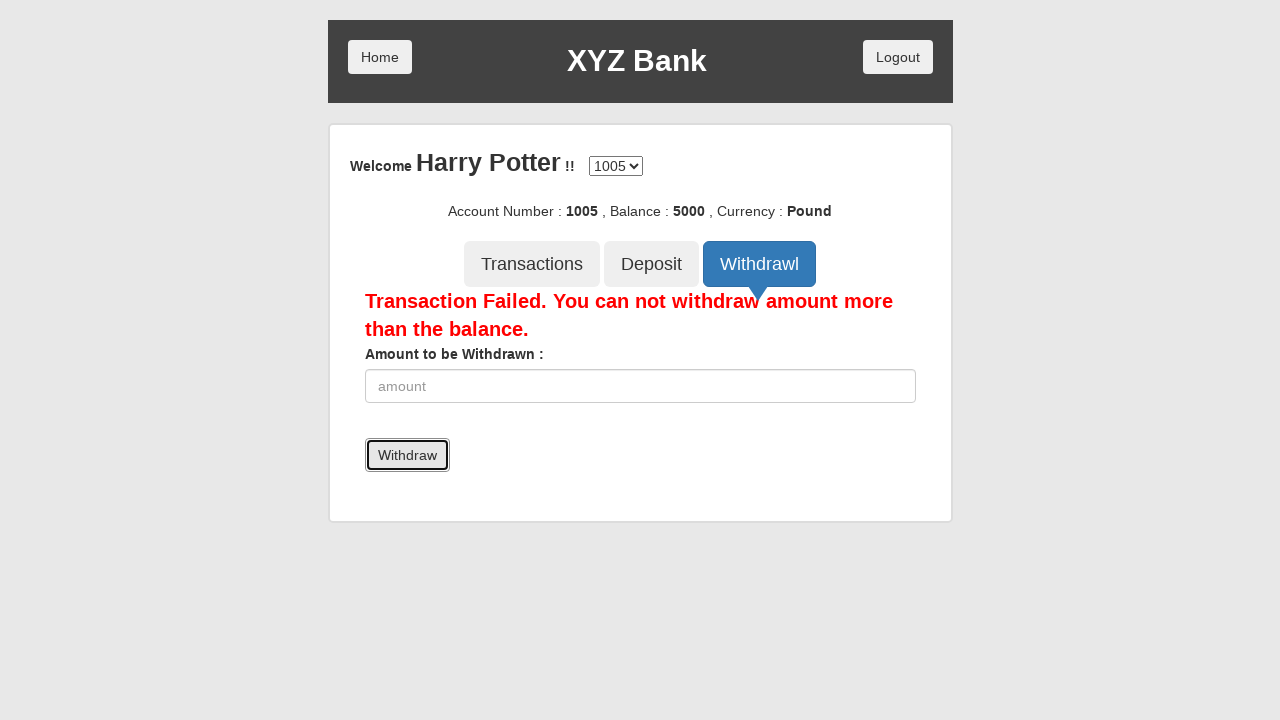

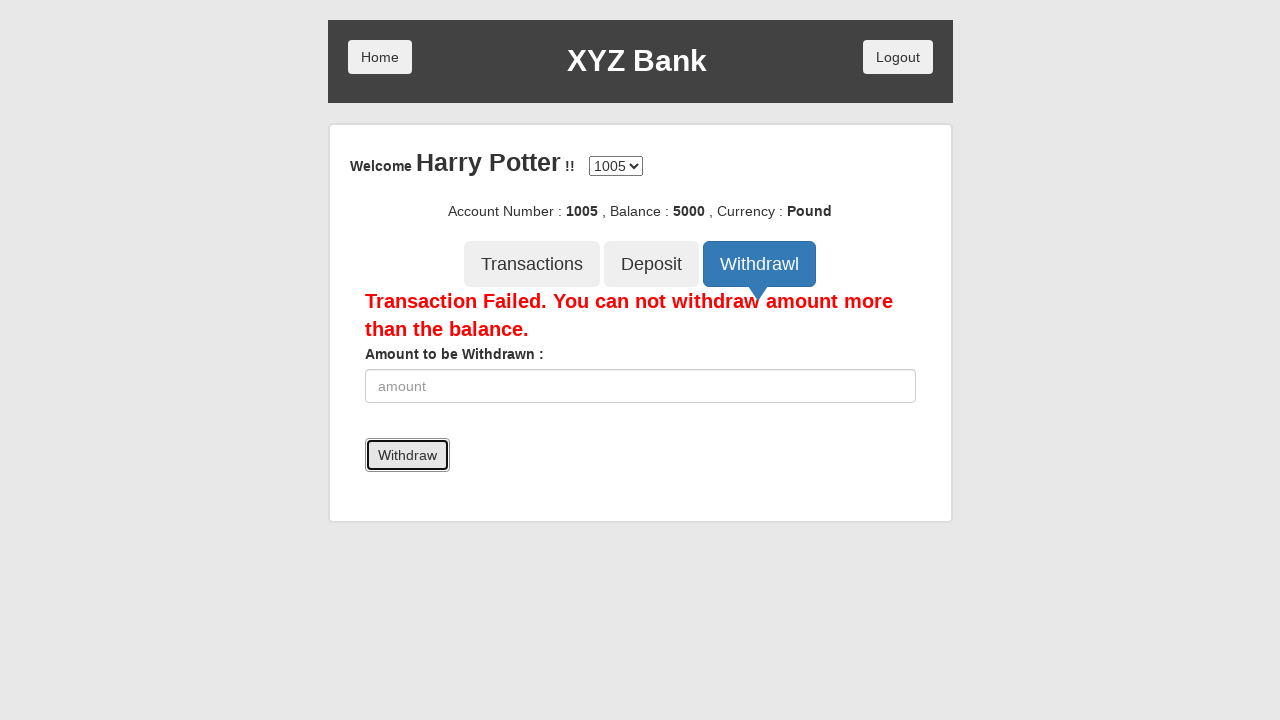